Tests that todo data persists after page reload

Starting URL: https://demo.playwright.dev/todomvc

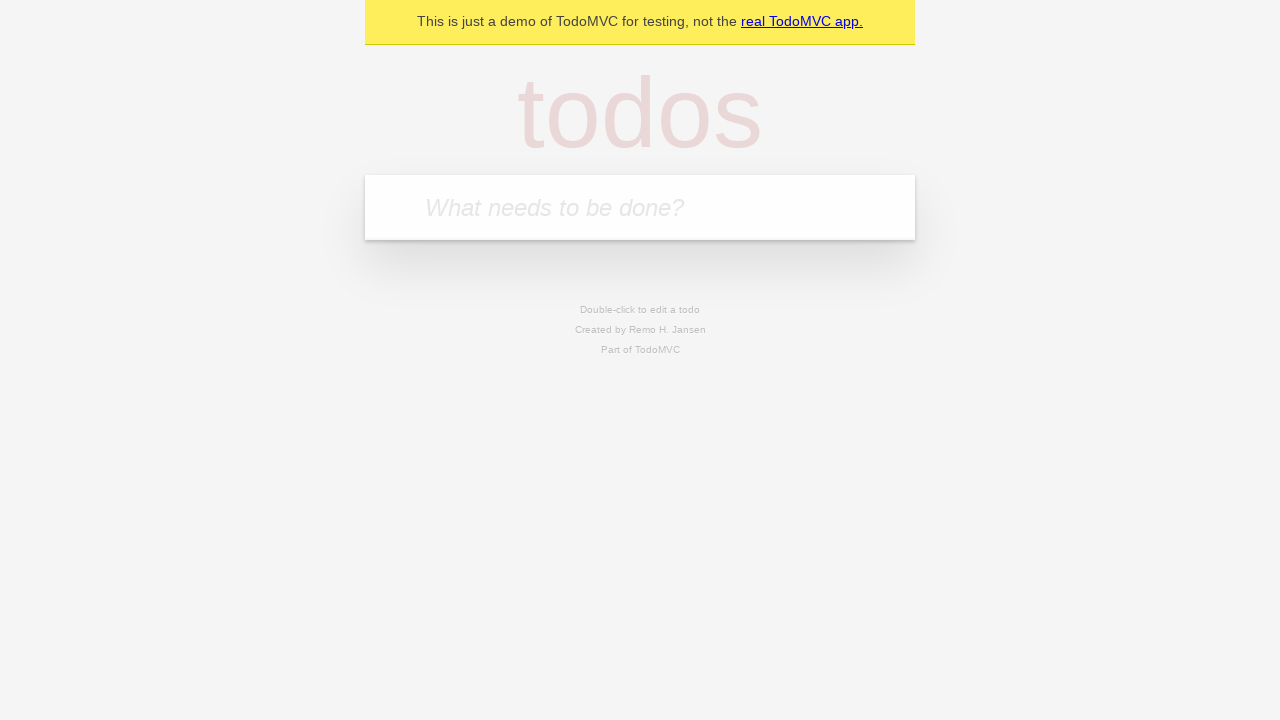

Located the 'What needs to be done?' input field
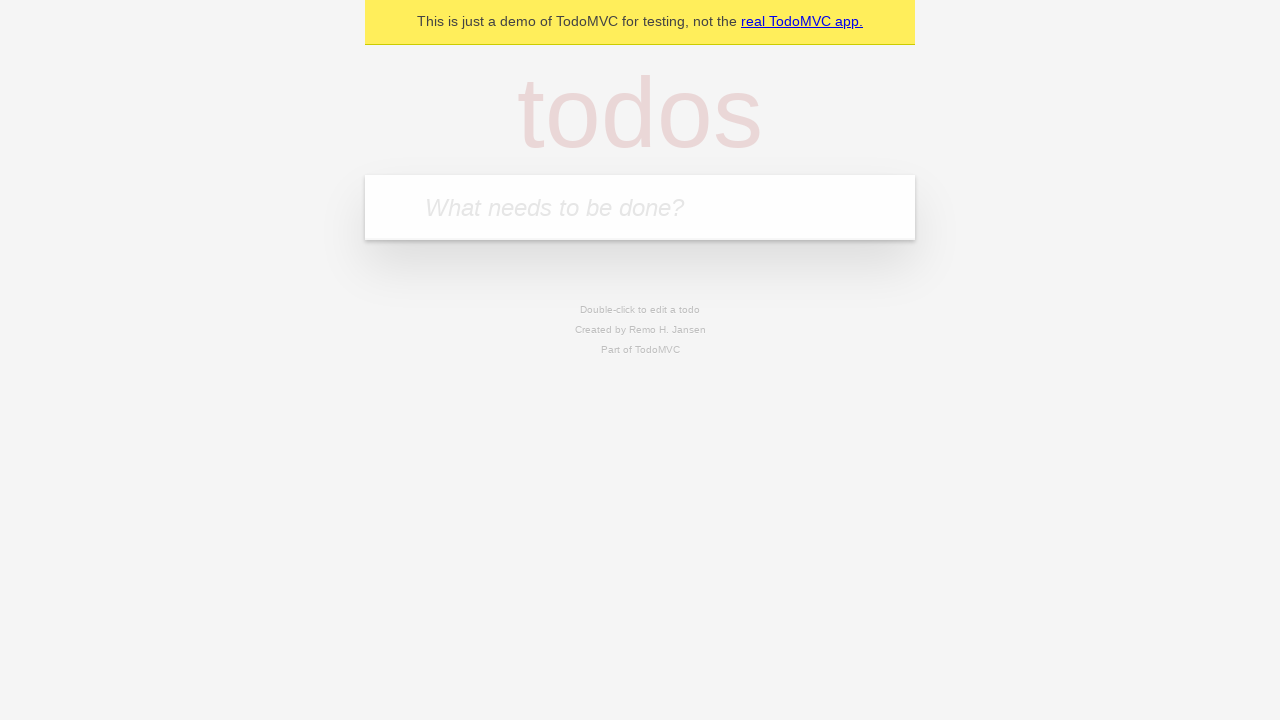

Filled first todo input with 'buy some cheese' on internal:attr=[placeholder="What needs to be done?"i]
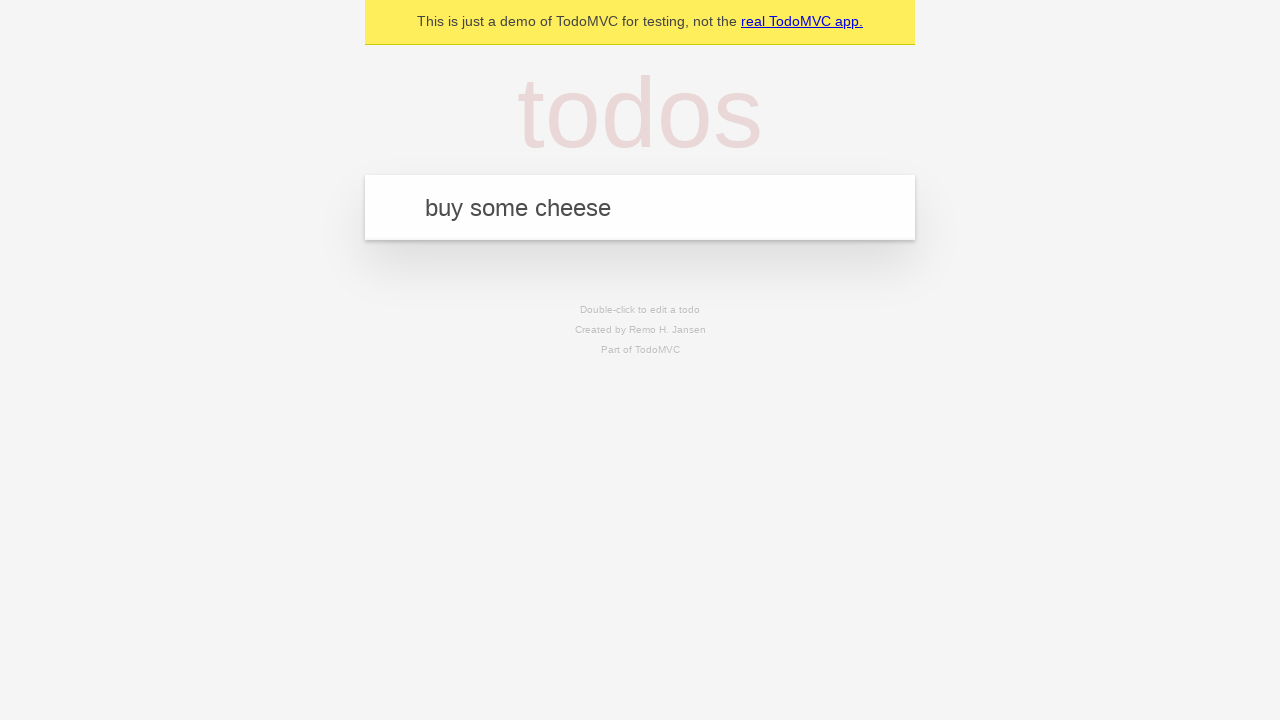

Pressed Enter to create first todo on internal:attr=[placeholder="What needs to be done?"i]
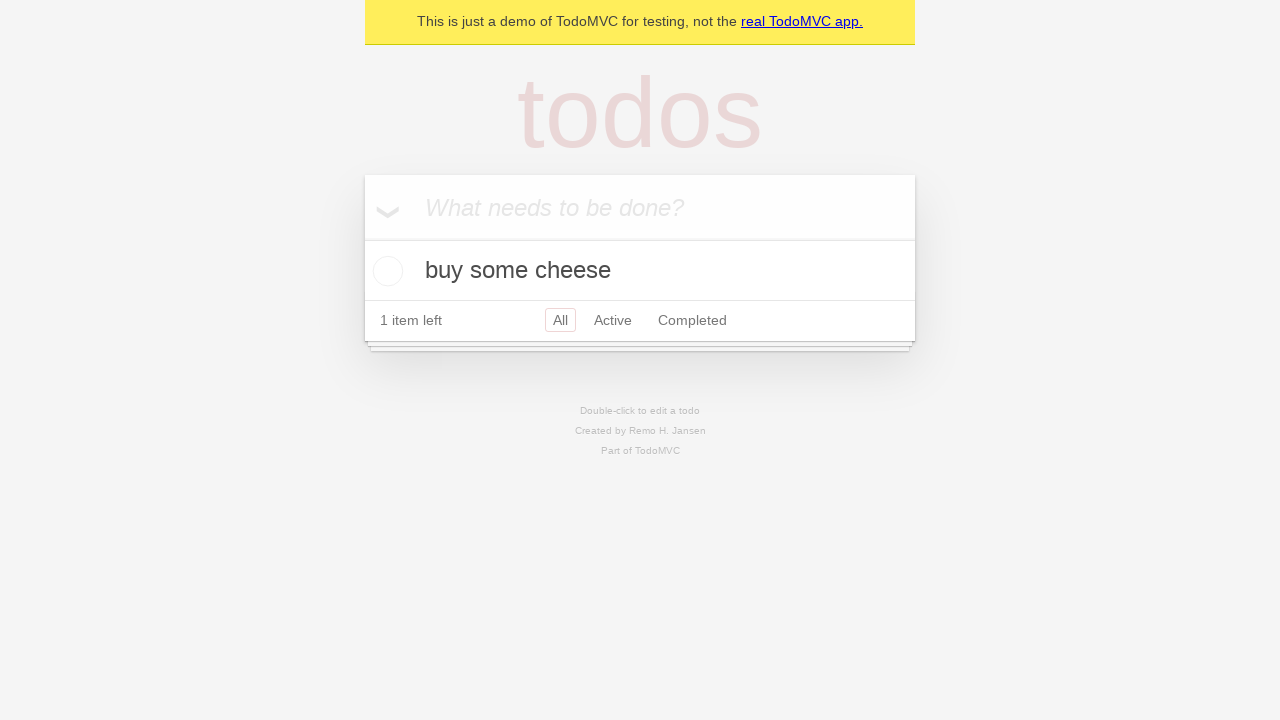

Filled second todo input with 'feed the cat' on internal:attr=[placeholder="What needs to be done?"i]
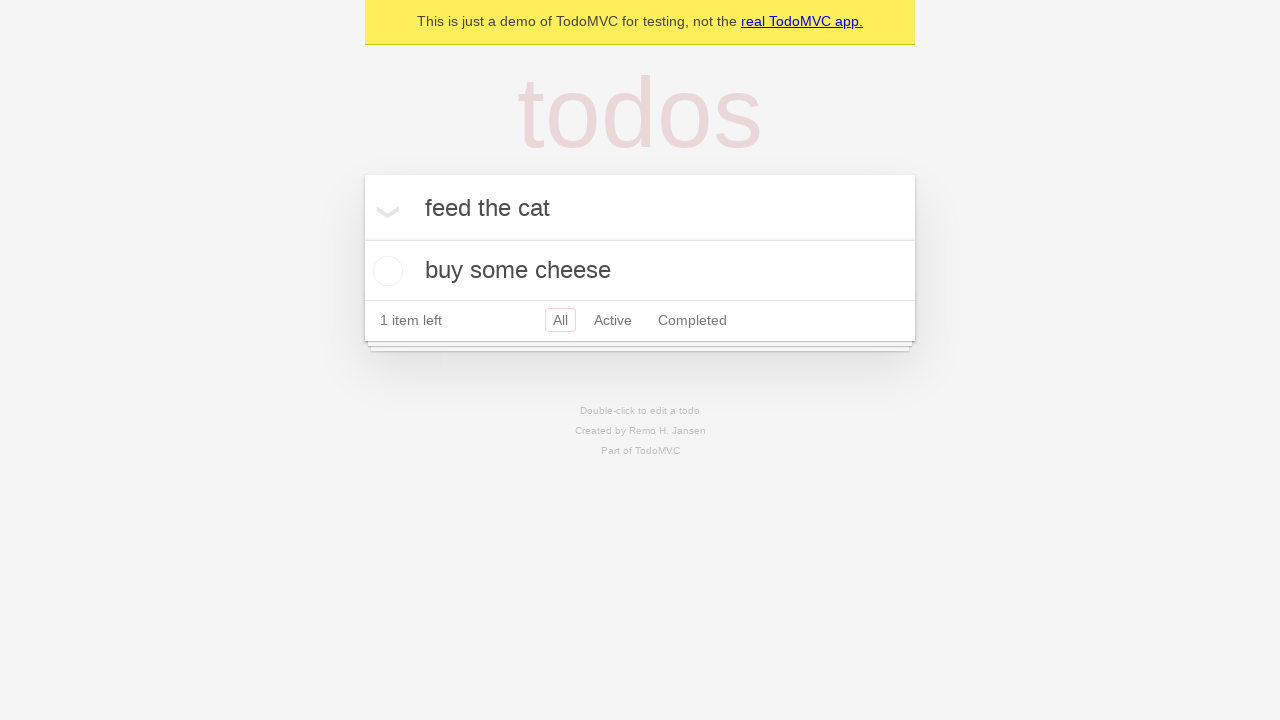

Pressed Enter to create second todo on internal:attr=[placeholder="What needs to be done?"i]
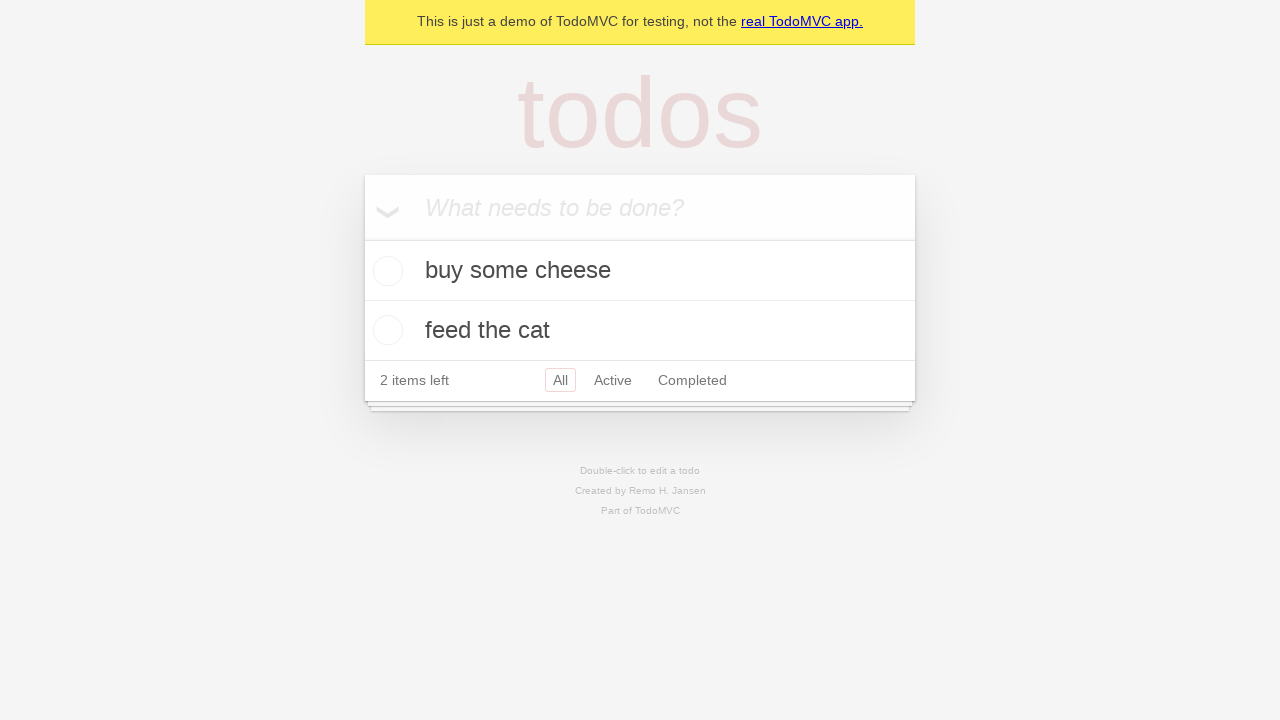

Located checkbox for first todo item
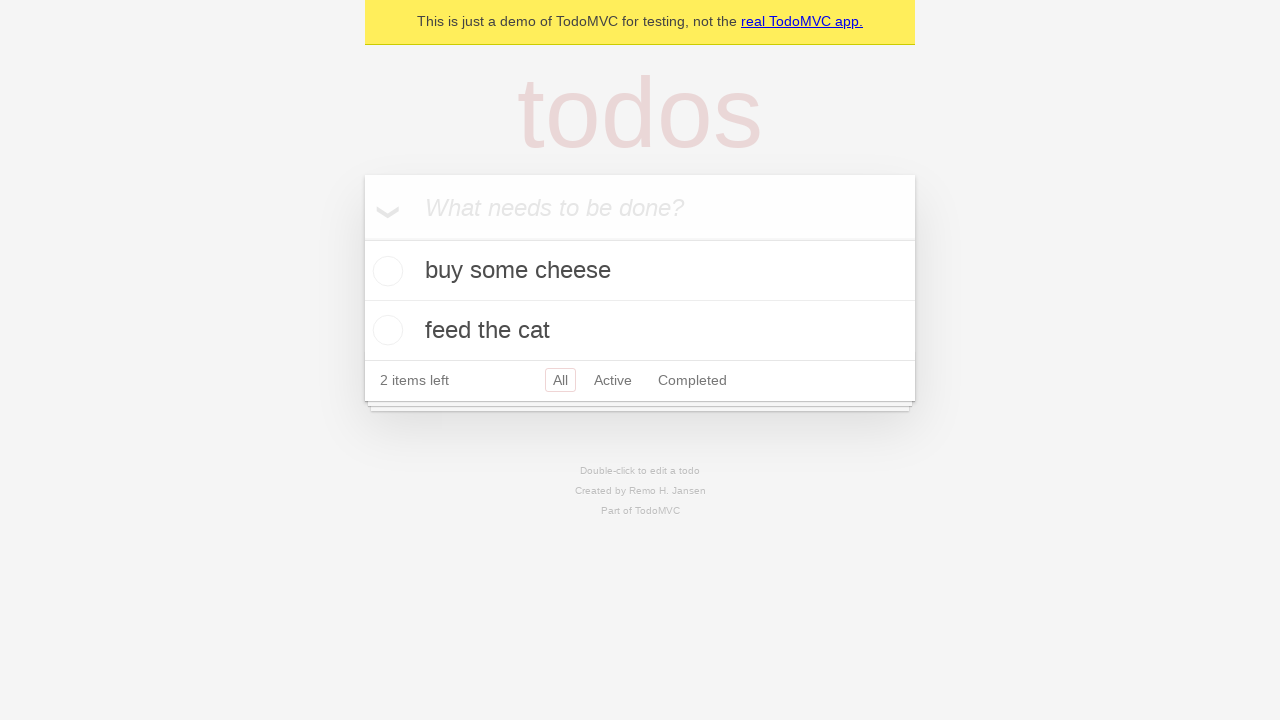

Checked the first todo item at (385, 271) on internal:testid=[data-testid="todo-item"s] >> nth=0 >> internal:role=checkbox
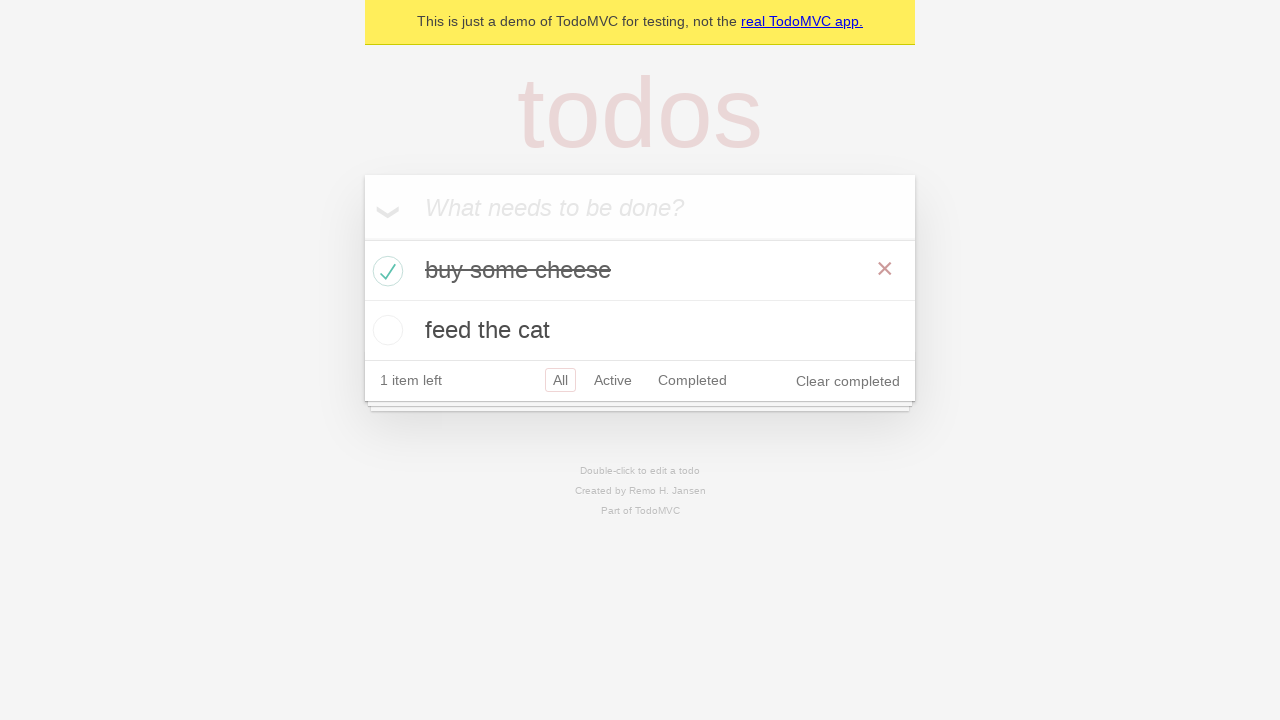

Reloaded the page to test data persistence
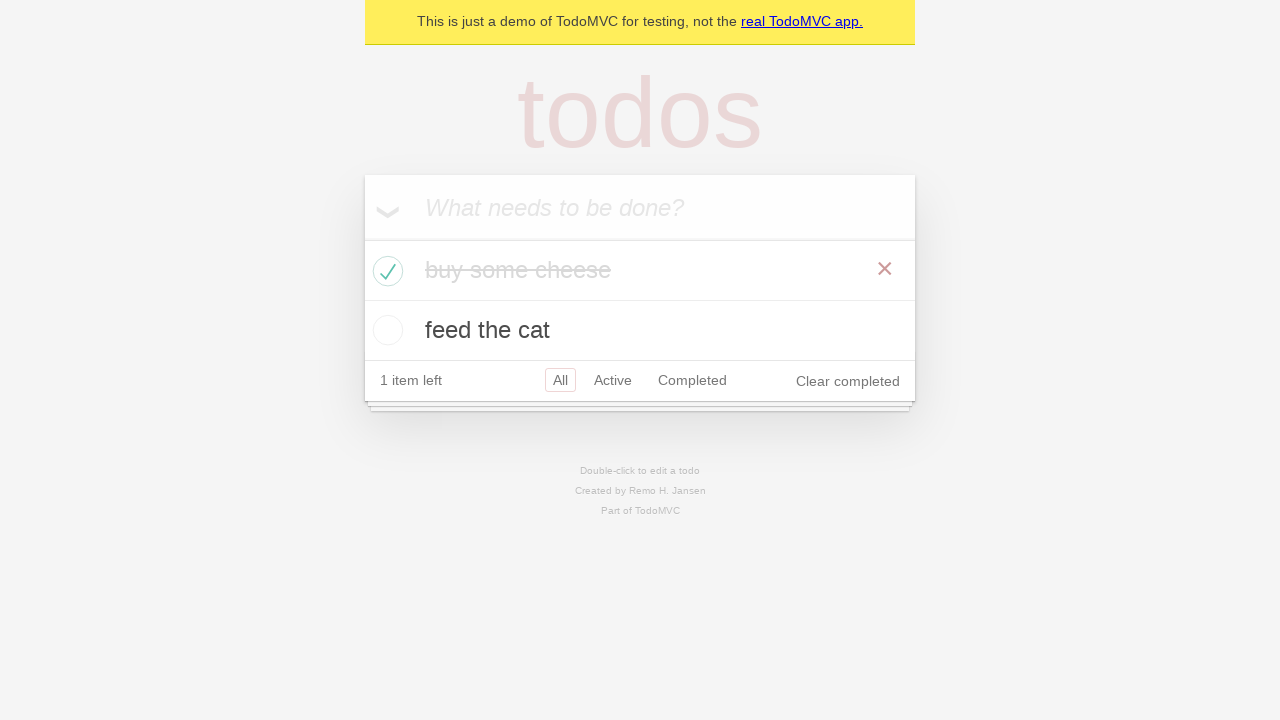

Todo items loaded after page reload - data persisted
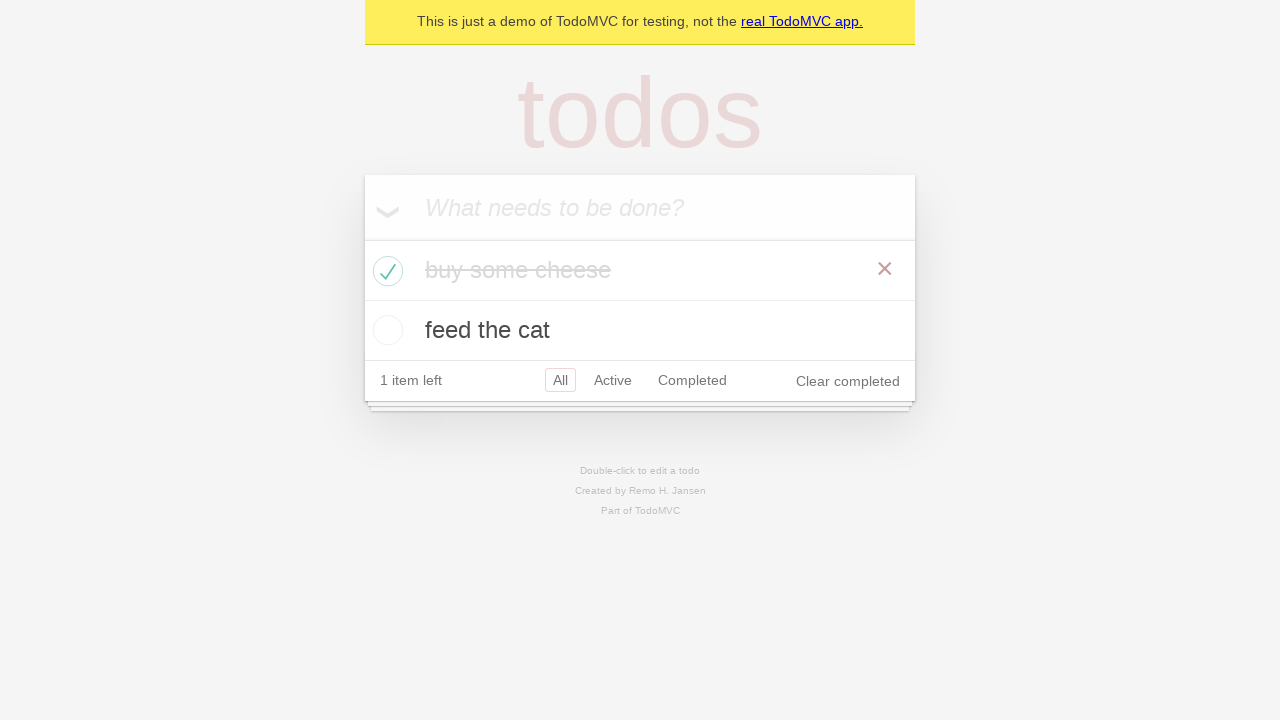

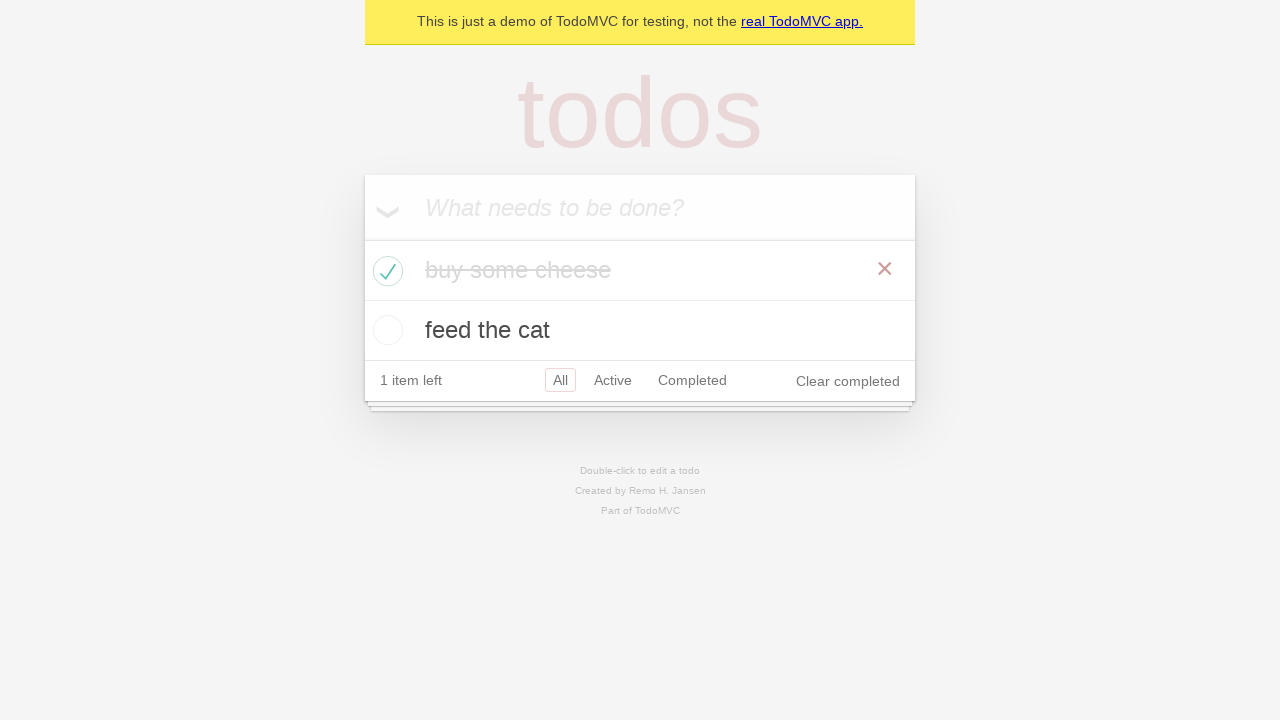